Performs click-and-hold, move to target, and then release mouse button

Starting URL: https://crossbrowsertesting.github.io/drag-and-drop

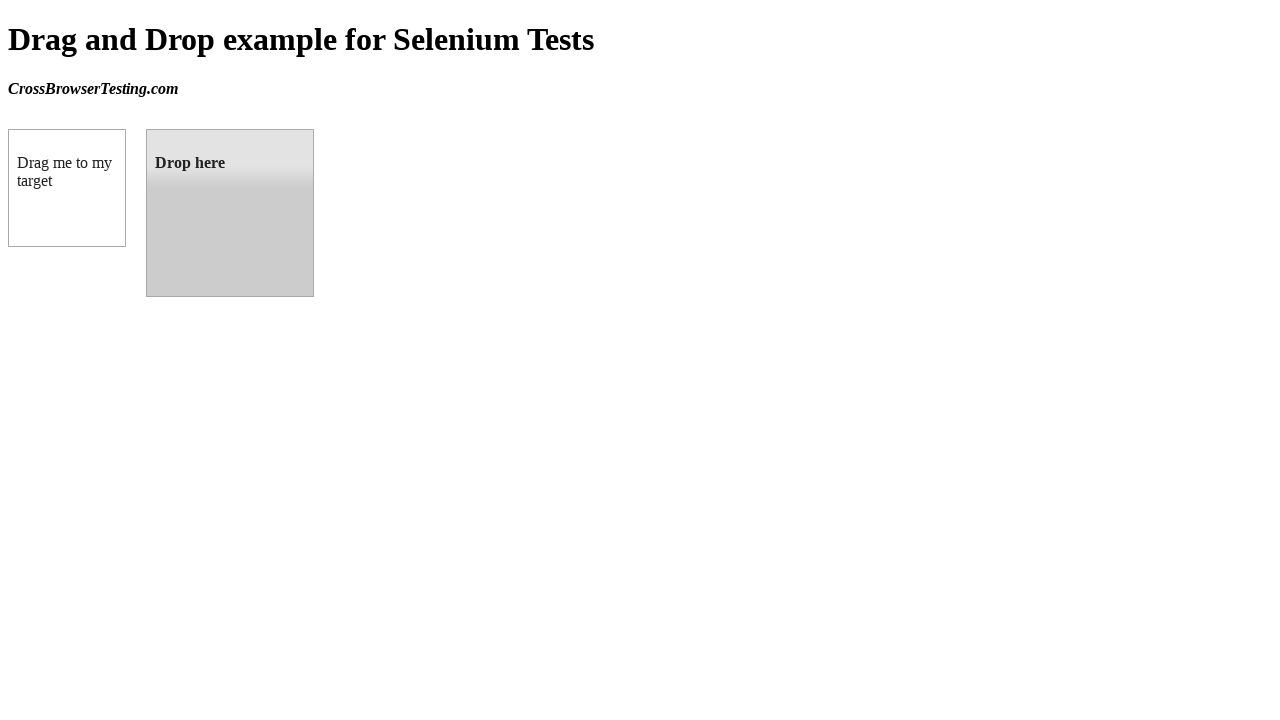

Located source element (draggable box A)
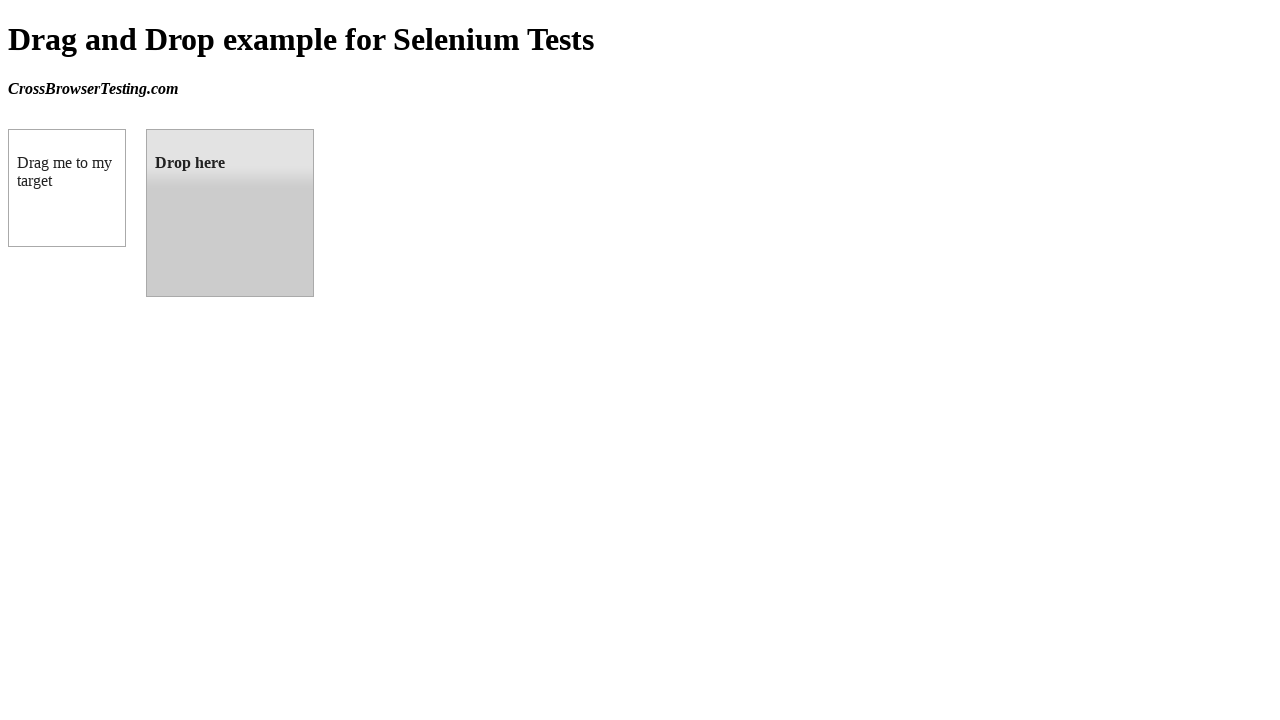

Located target element (droppable box B)
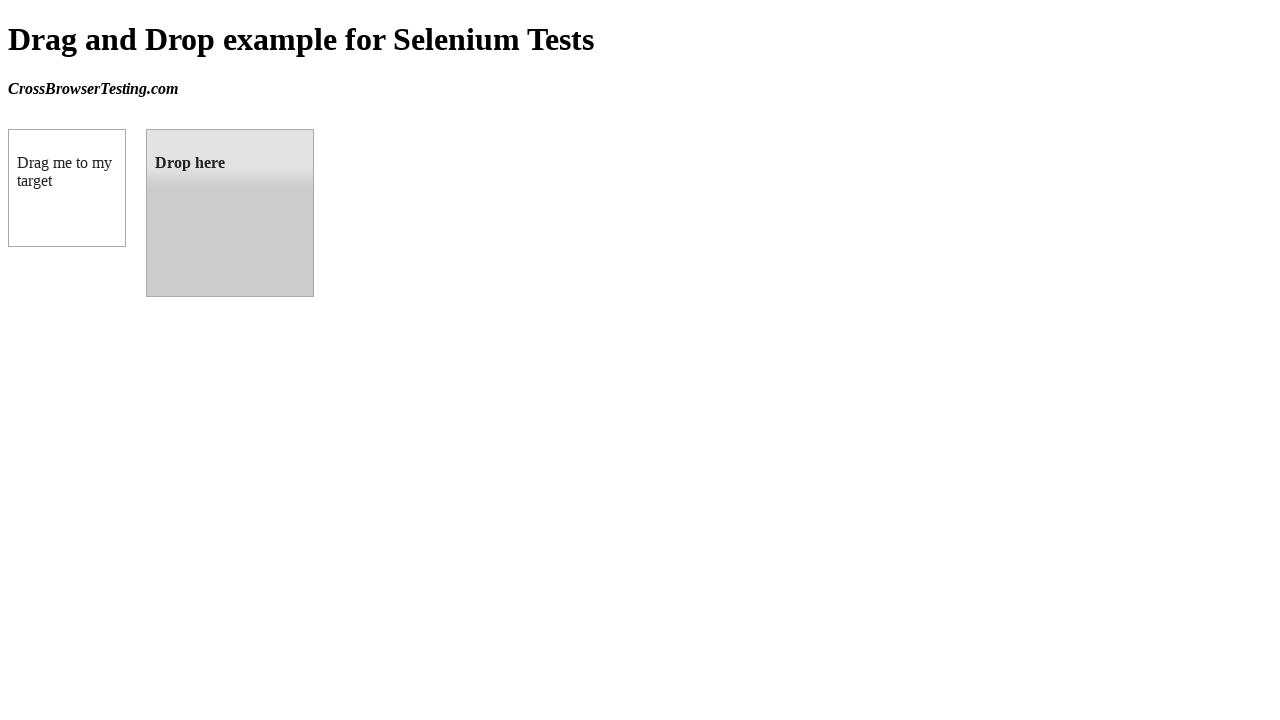

Retrieved bounding box for source element
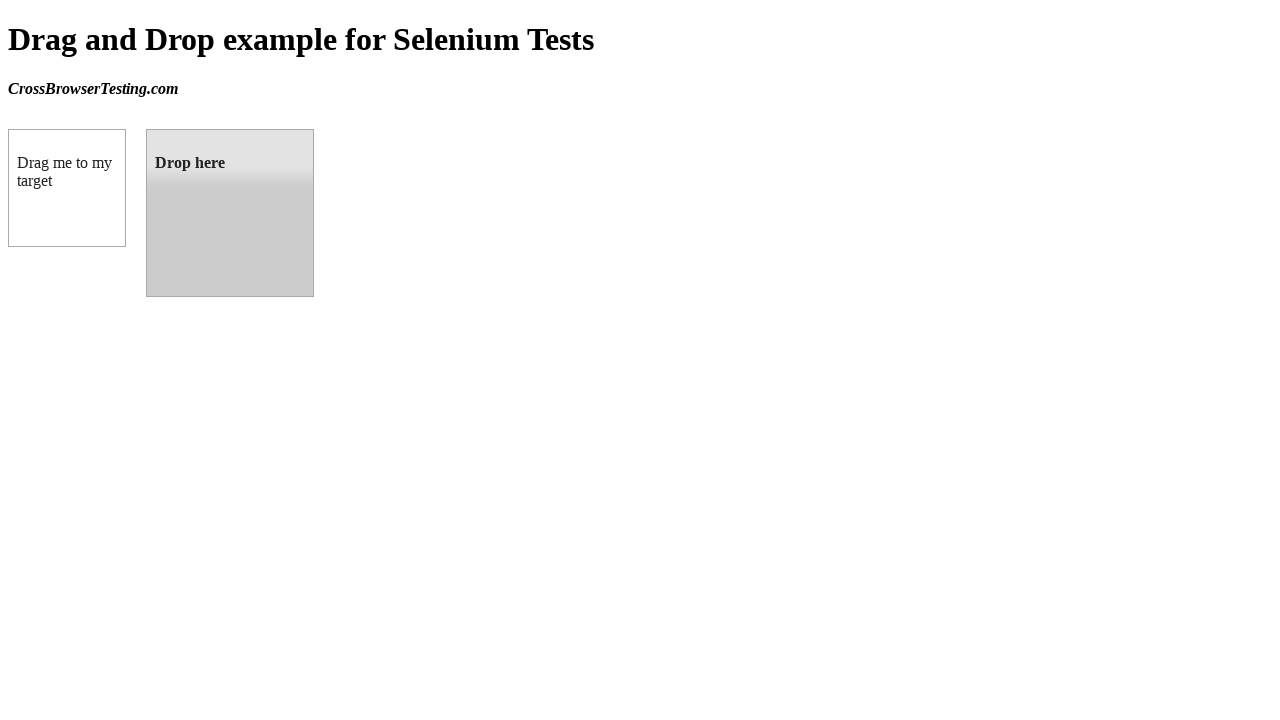

Retrieved bounding box for target element
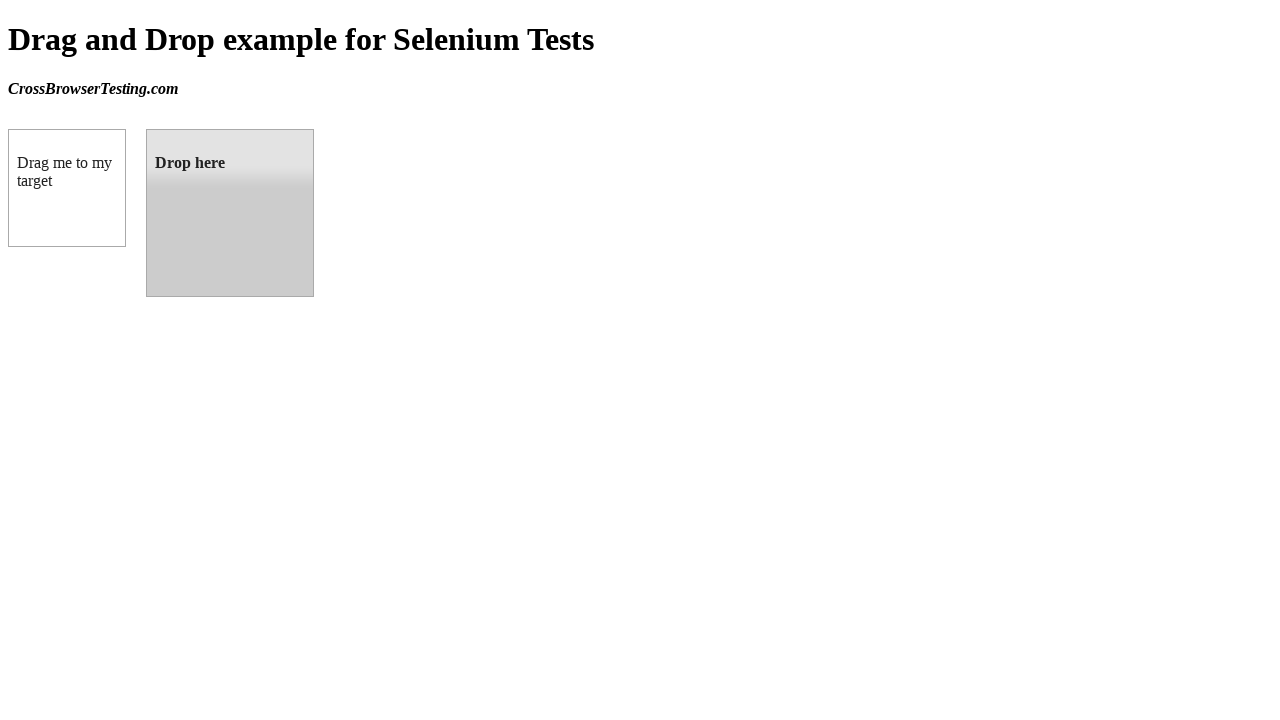

Moved mouse to center of source element at (67, 188)
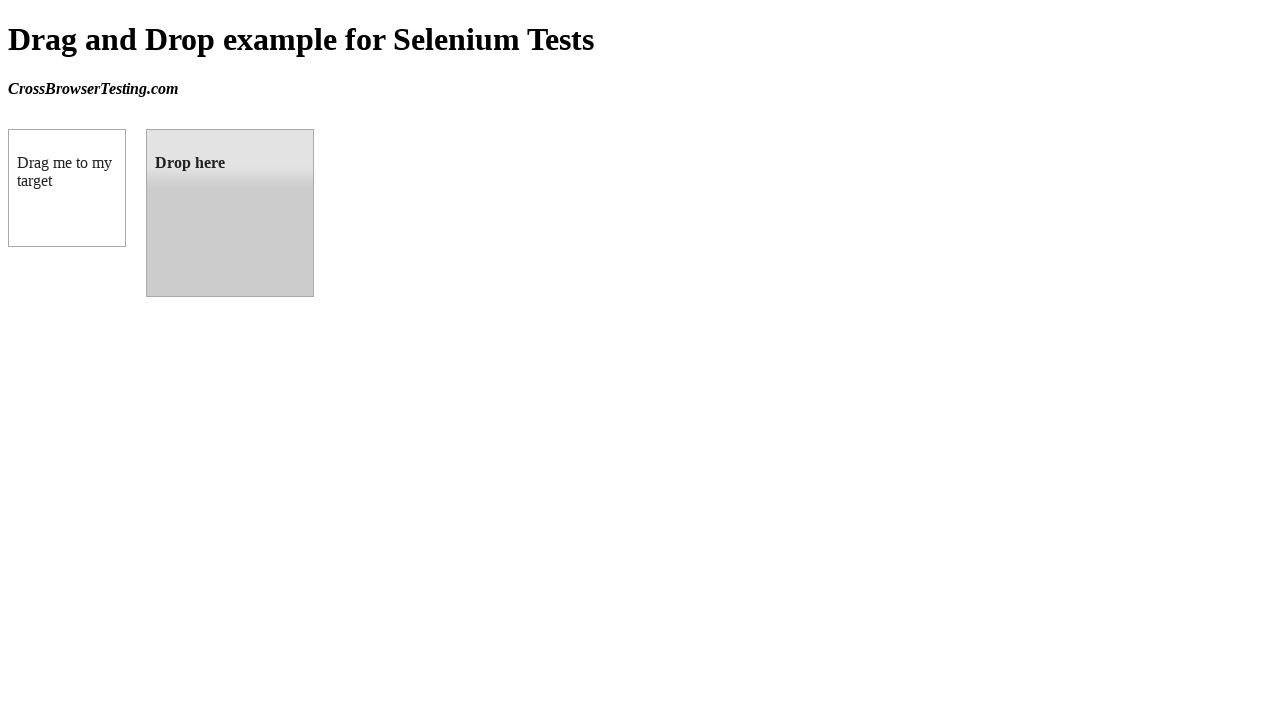

Pressed and held mouse button down on source element at (67, 188)
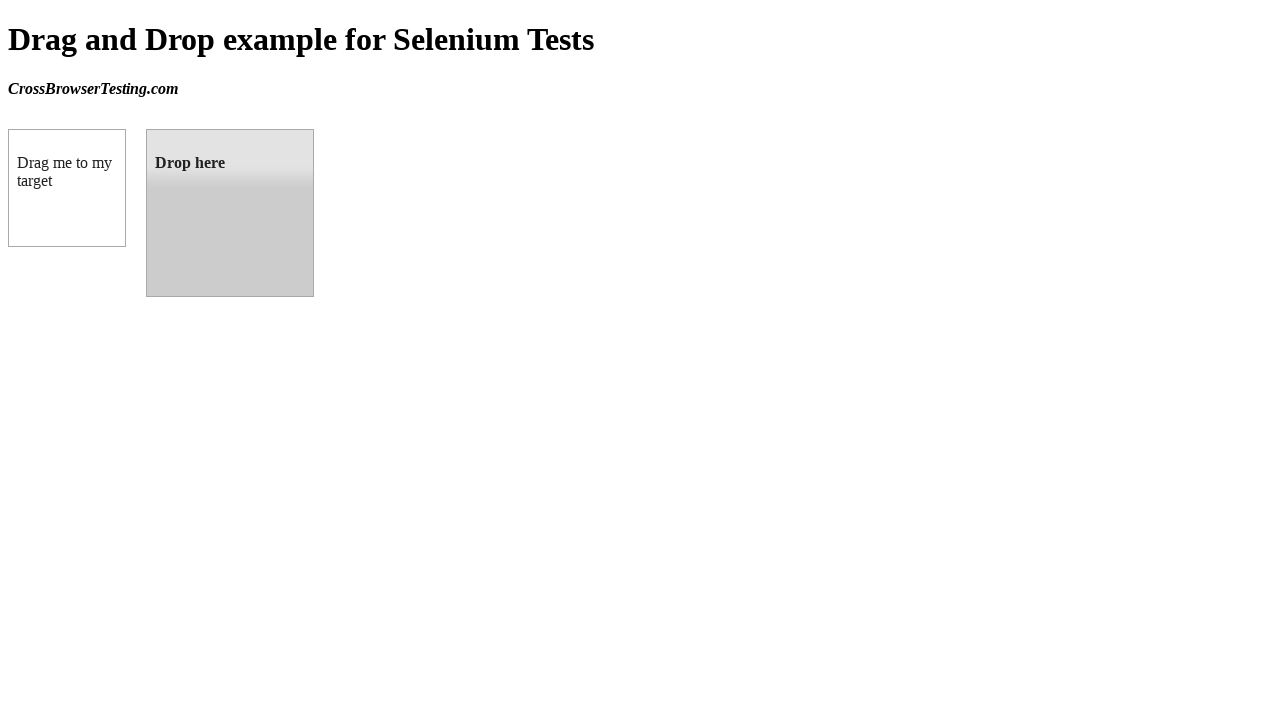

Dragged mouse to center of target element at (230, 213)
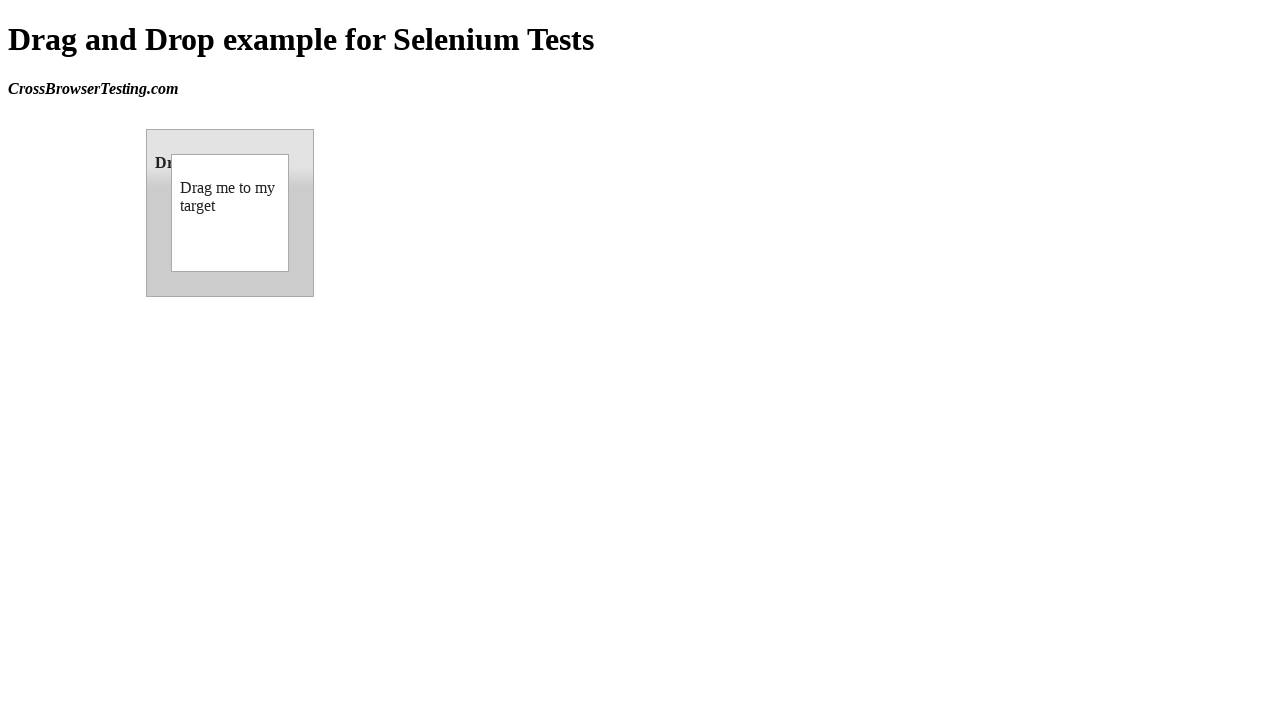

Released mouse button to drop element on target at (230, 213)
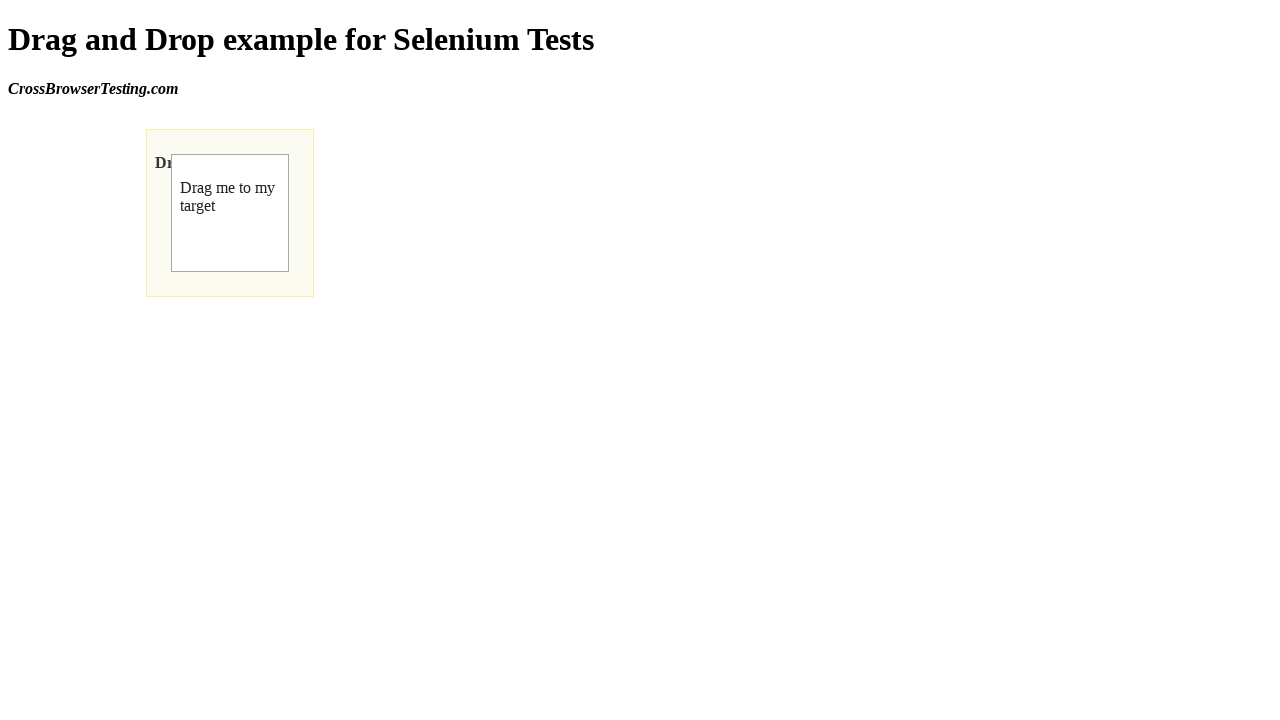

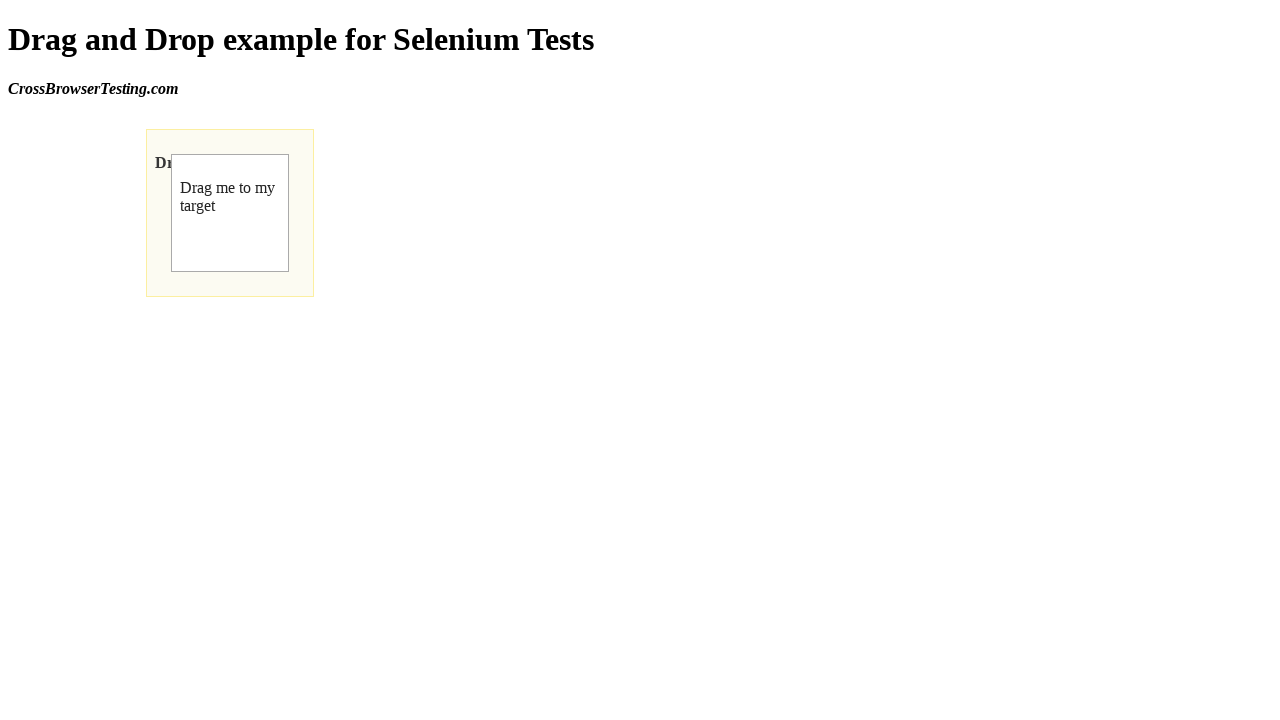